Navigates to a mobile phone finder page and scrolls down the page to view content

Starting URL: https://www.gadgets360.com/mobiles/phone-finder#pfrom=home

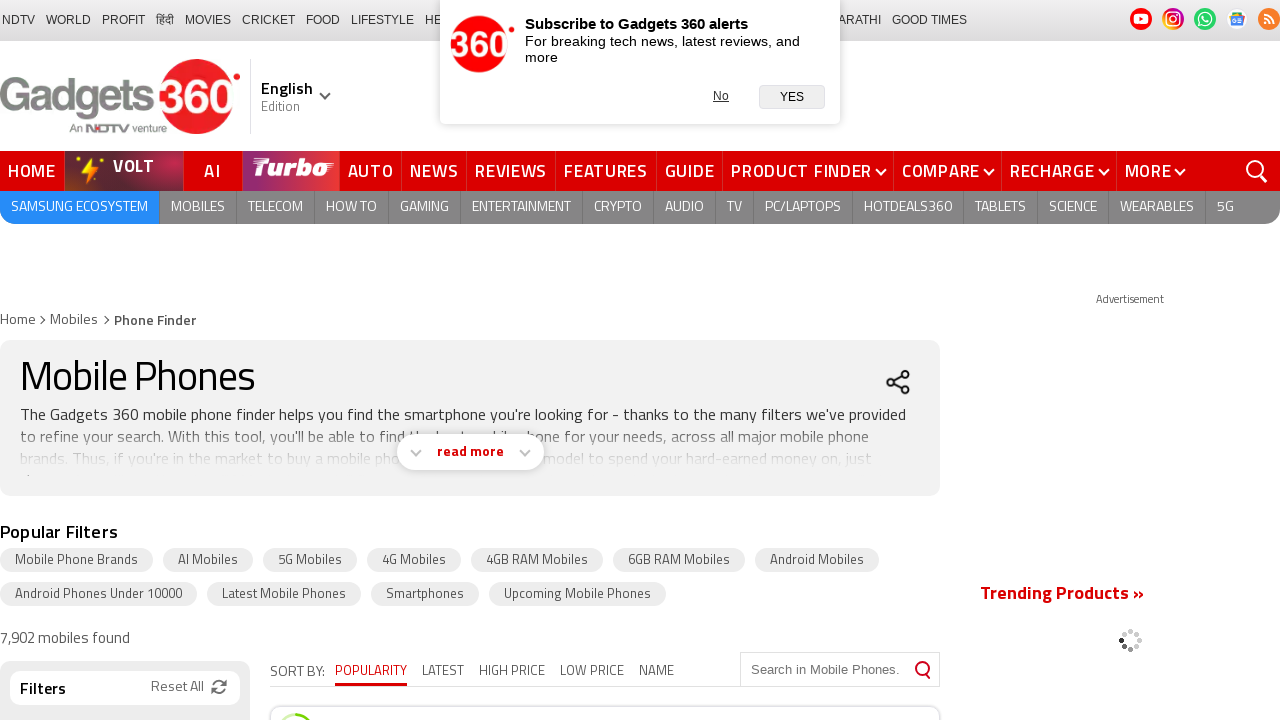

Navigated to Gadgets360 mobile phone finder page
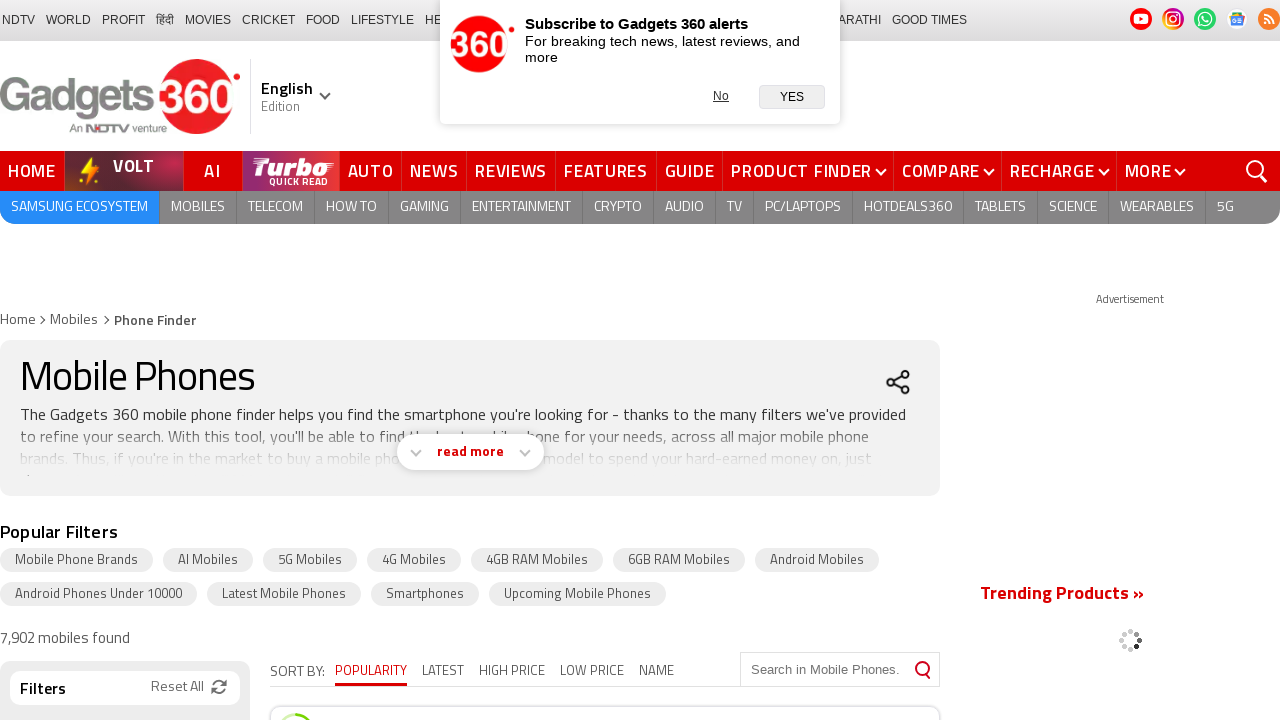

Scrolled down the page by 2000 pixels to view more content
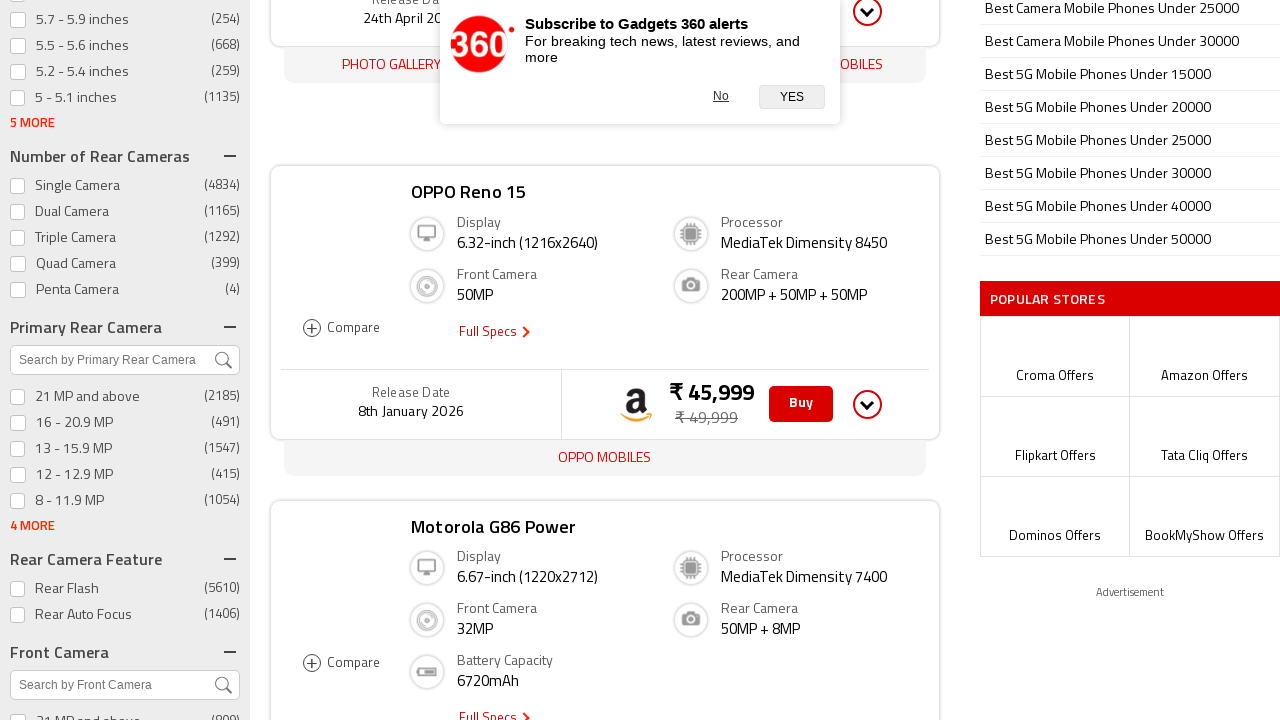

Waited for lazy-loaded content to load
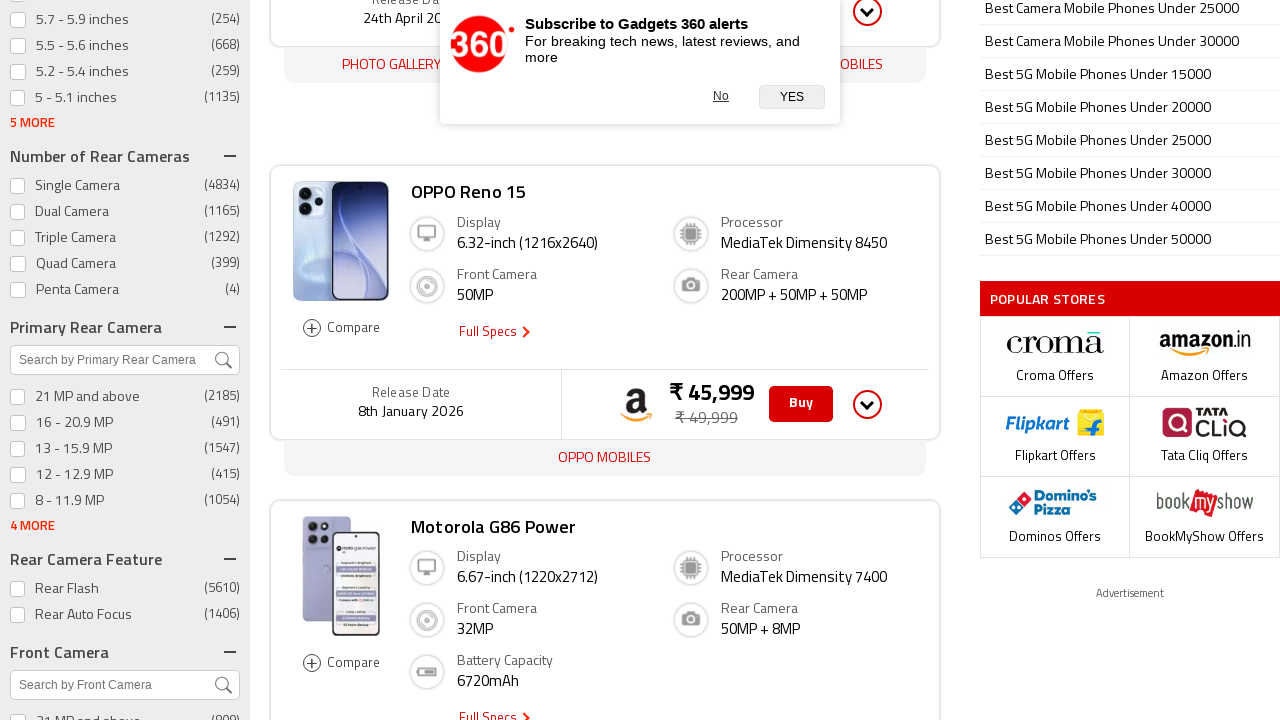

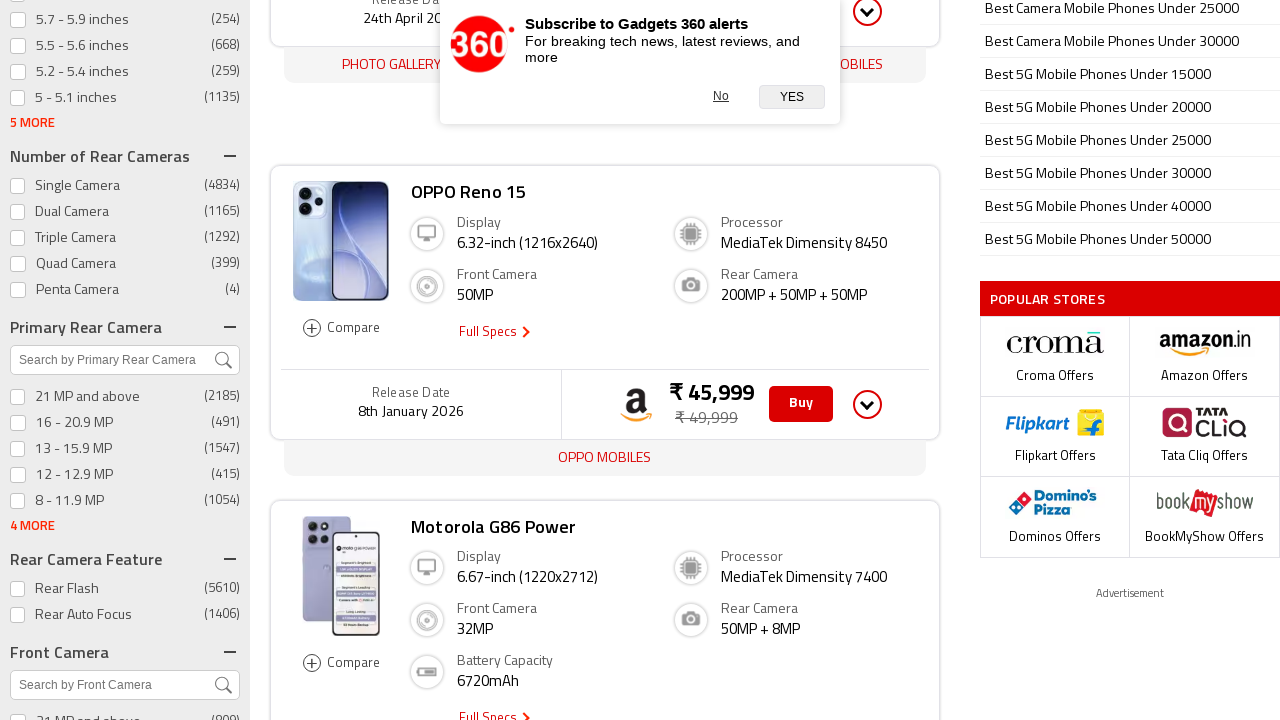